Tests click and hold interaction by switching to an iframe, clicking and holding a draggable element, then moving it to a droppable target

Starting URL: https://jqueryui.com/droppable/

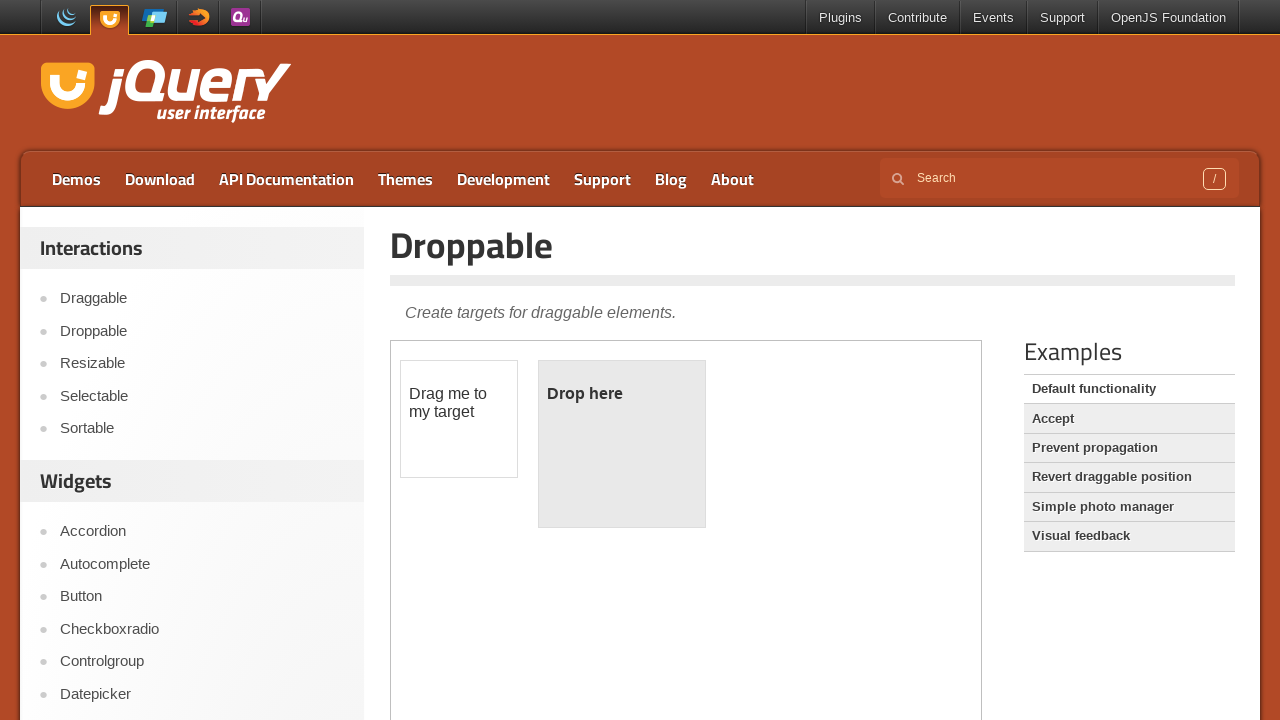

Located demo iframe
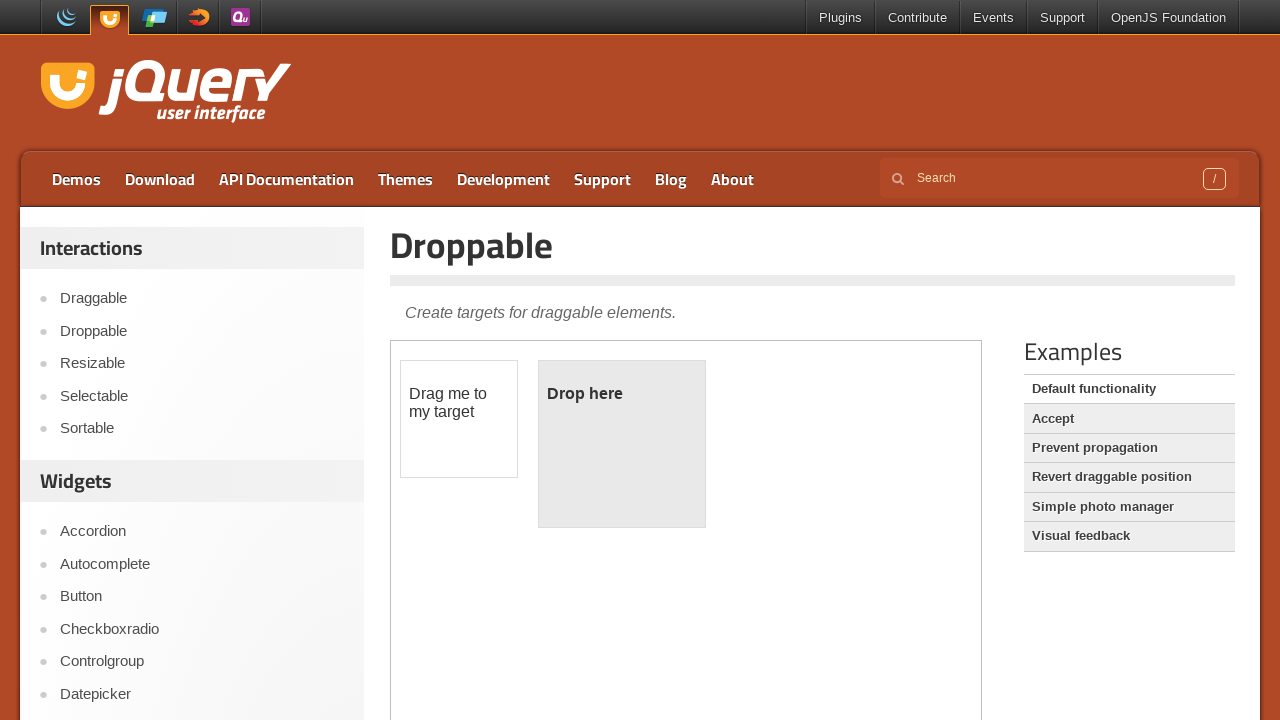

Located draggable element
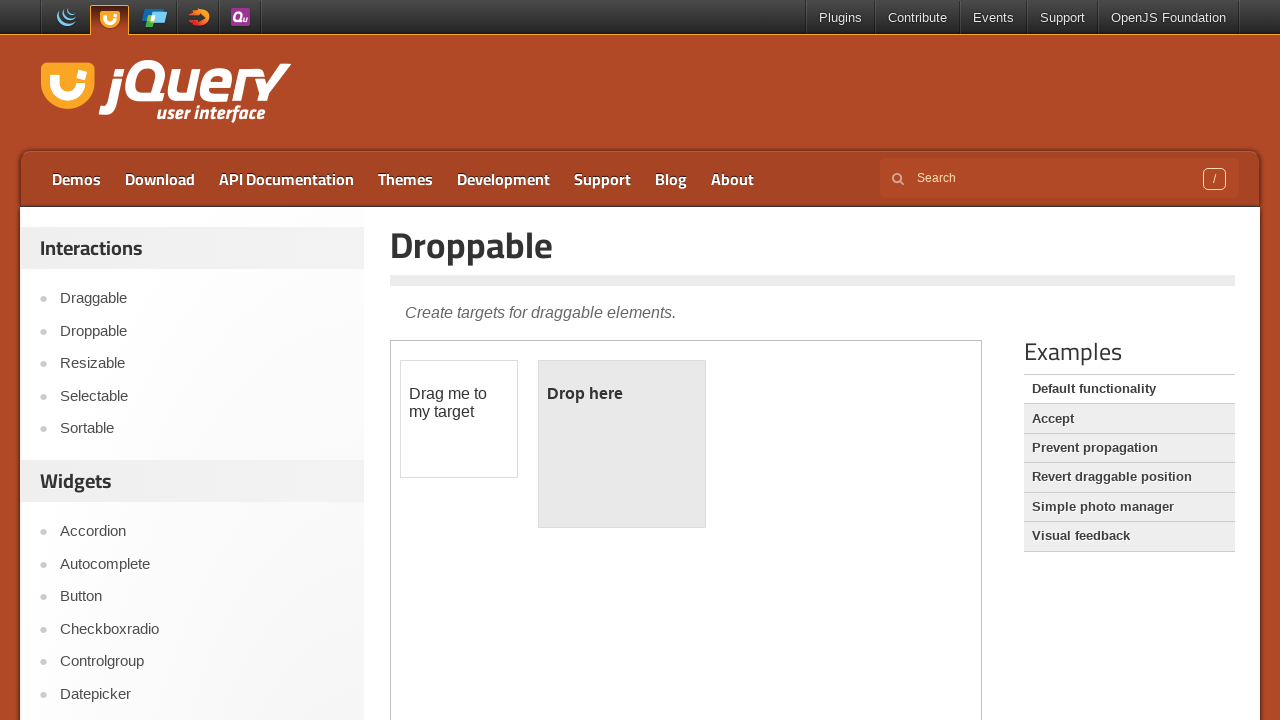

Located droppable target element
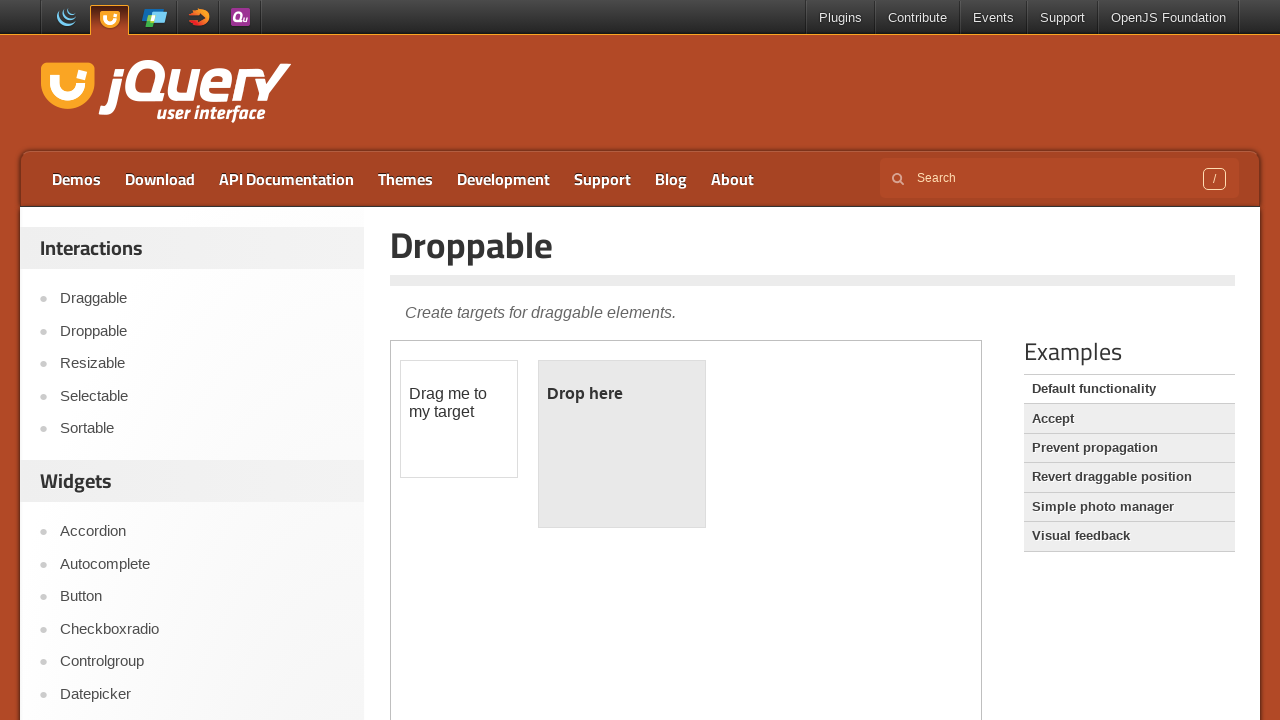

Retrieved bounding box for draggable element
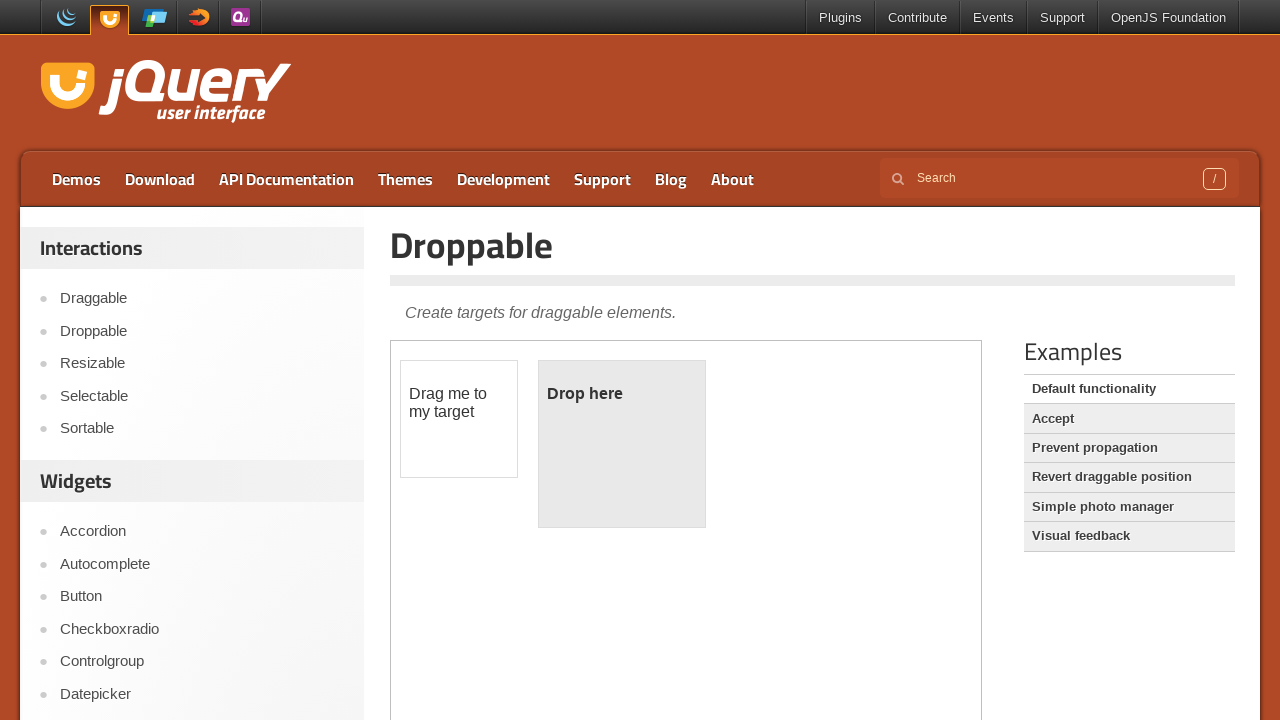

Retrieved bounding box for droppable element
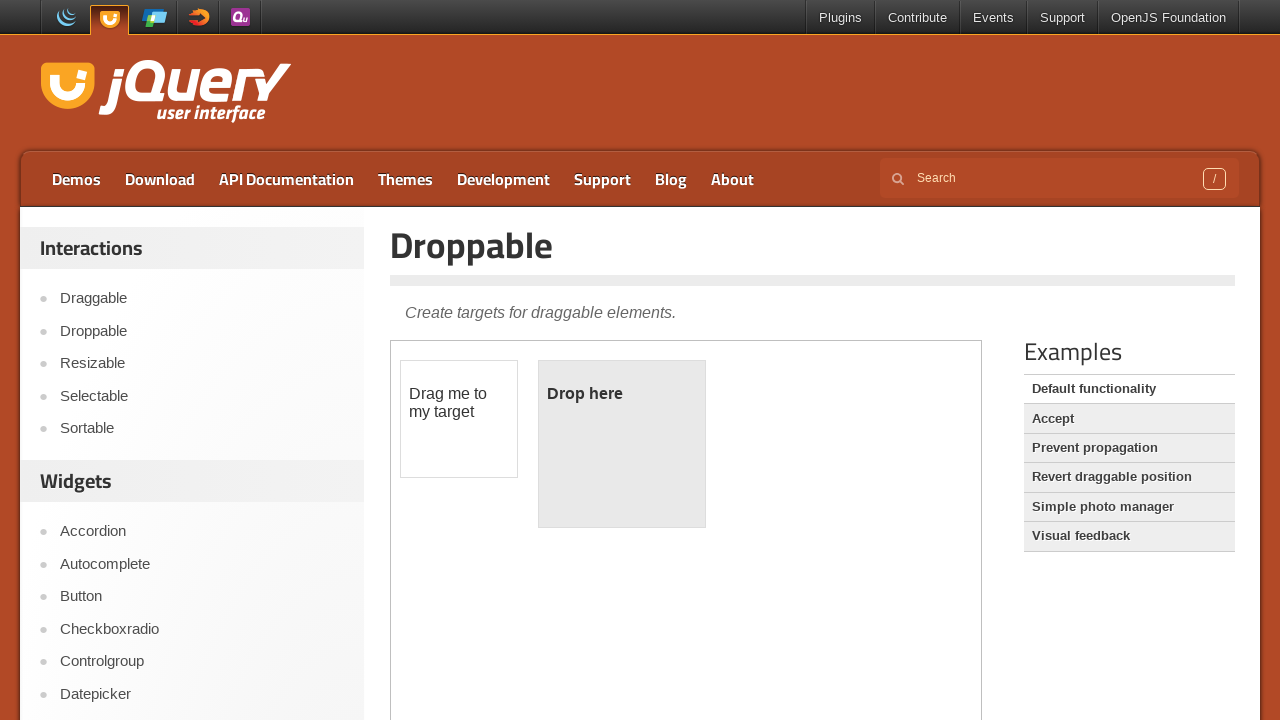

Moved mouse to center of draggable element at (459, 419)
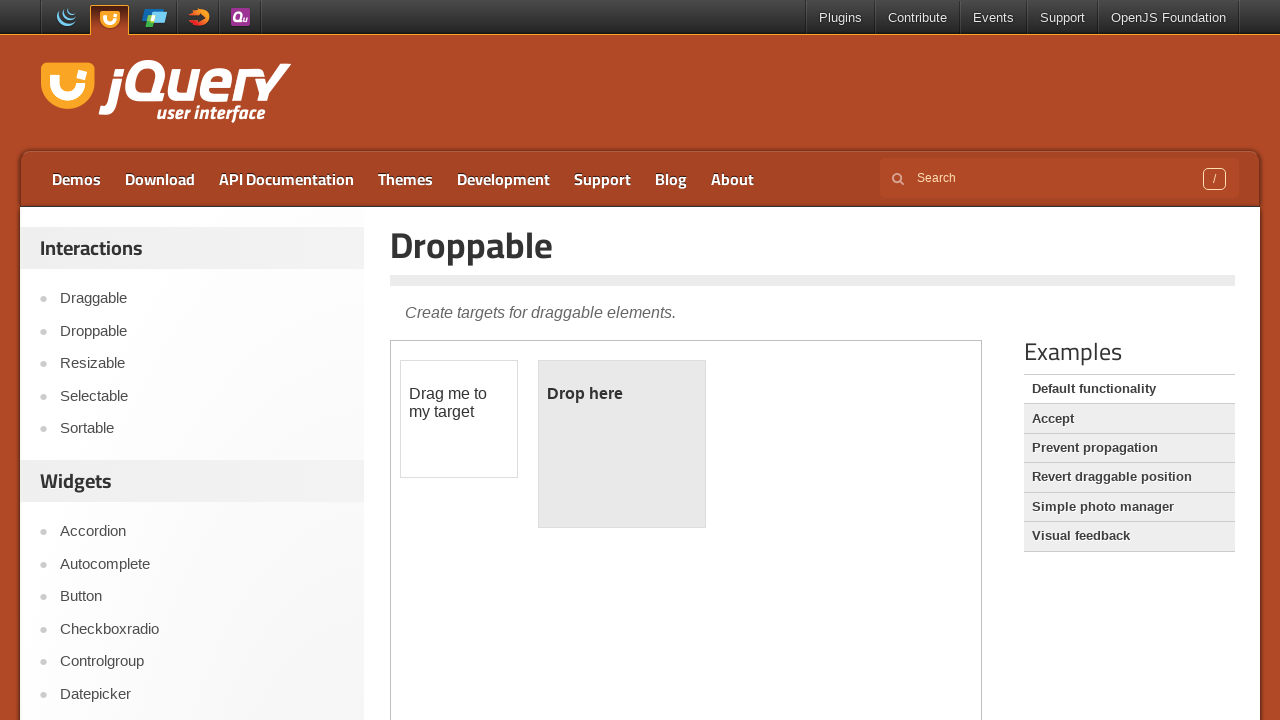

Pressed mouse button down on draggable element at (459, 419)
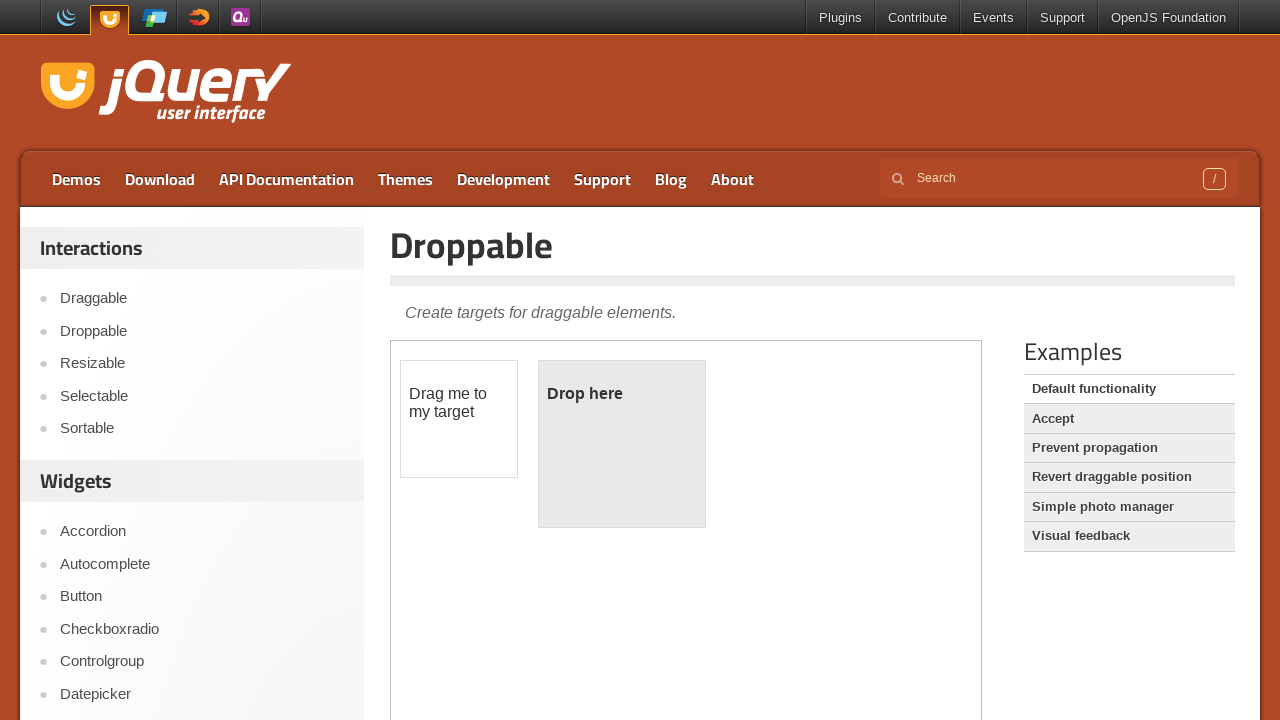

Dragged element to center of droppable target at (622, 444)
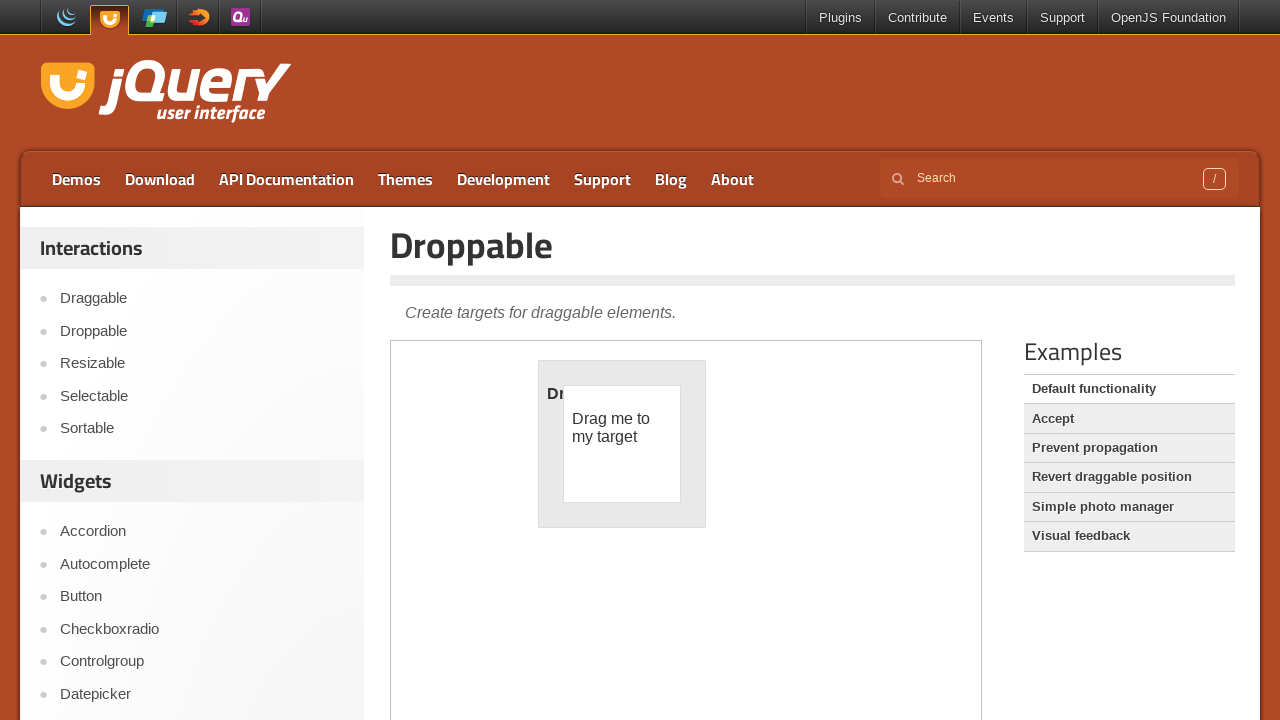

Released mouse button to complete drop action at (622, 444)
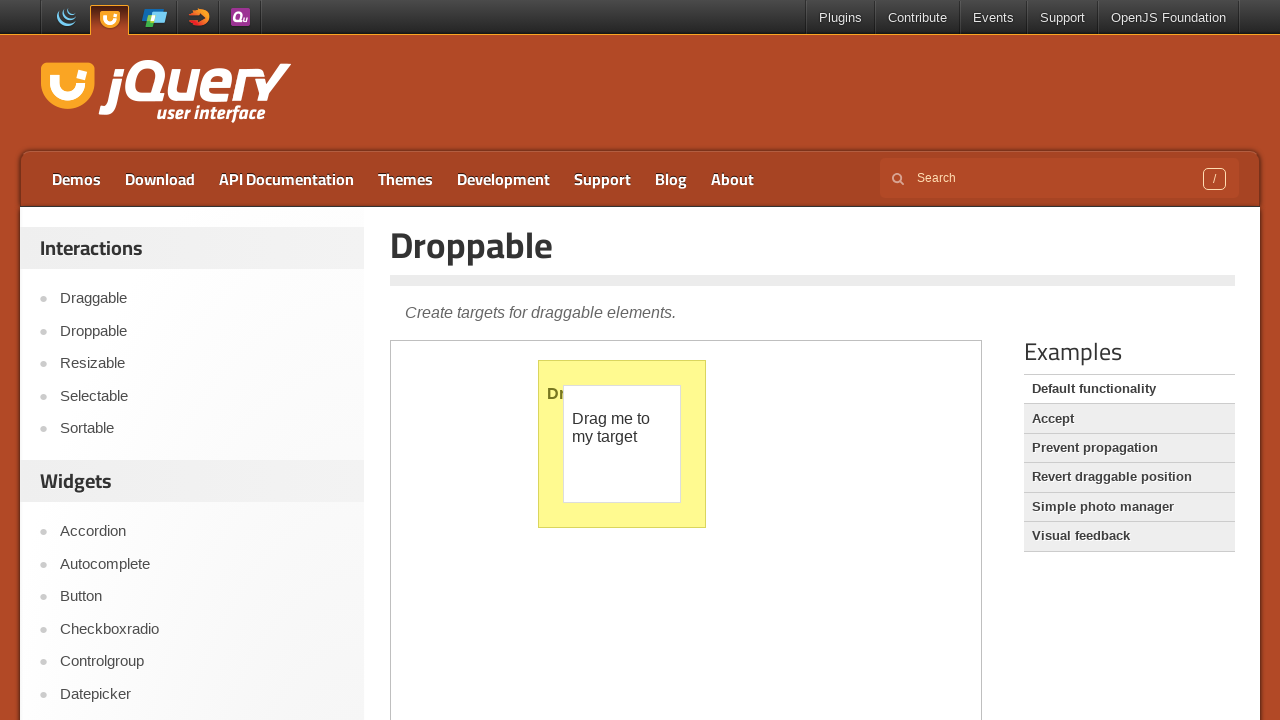

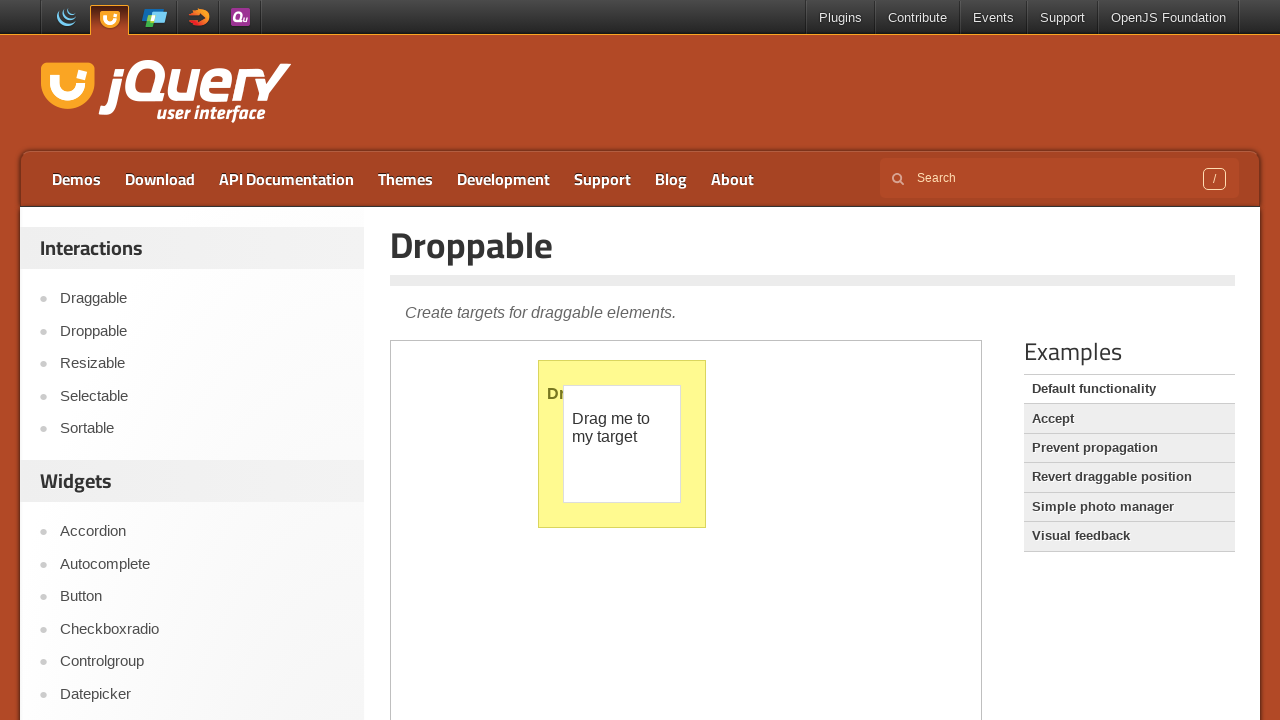